Tests that the complete all checkbox updates state when individual items are completed or cleared

Starting URL: https://demo.playwright.dev/todomvc

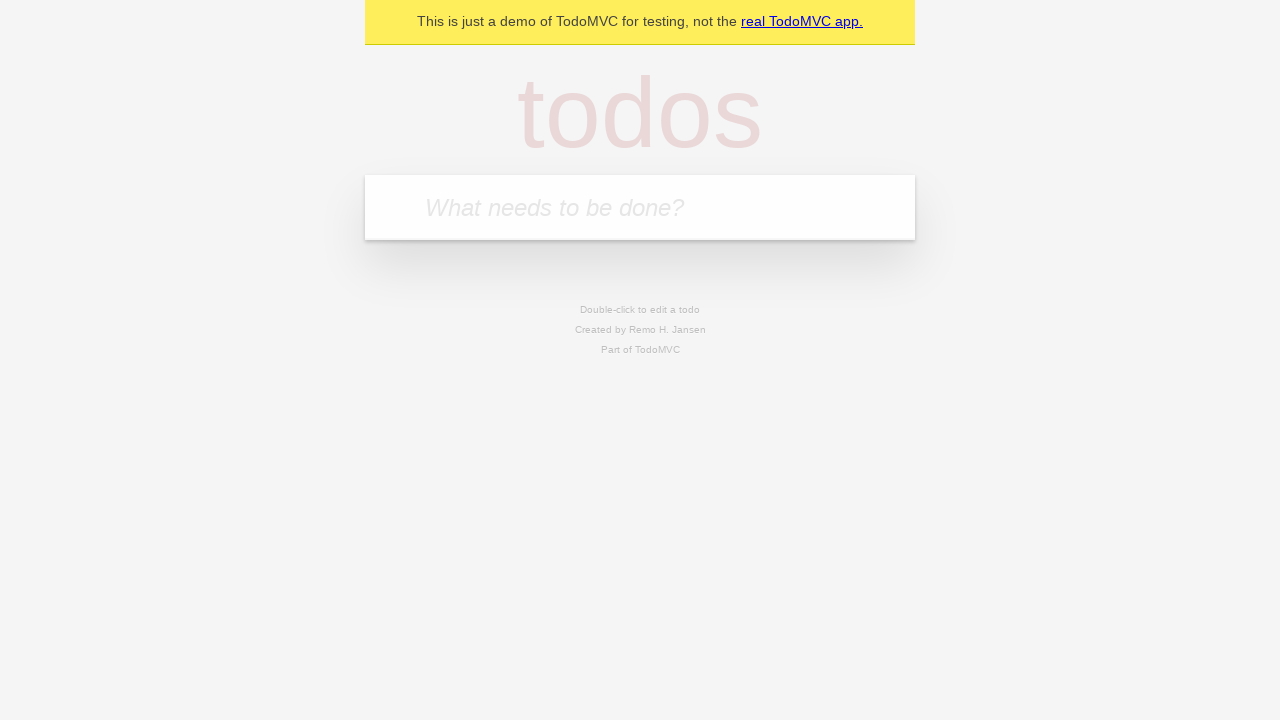

Filled todo input with 'buy some cheese' on internal:attr=[placeholder="What needs to be done?"i]
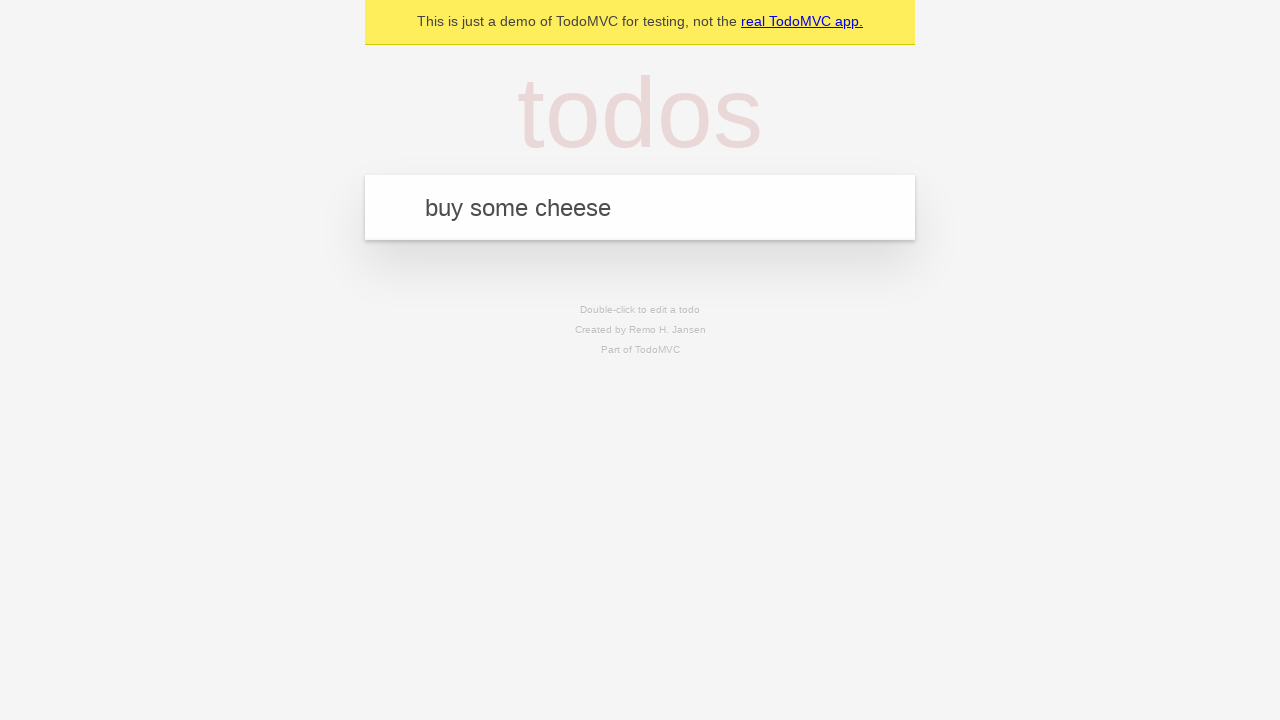

Pressed Enter to add first todo on internal:attr=[placeholder="What needs to be done?"i]
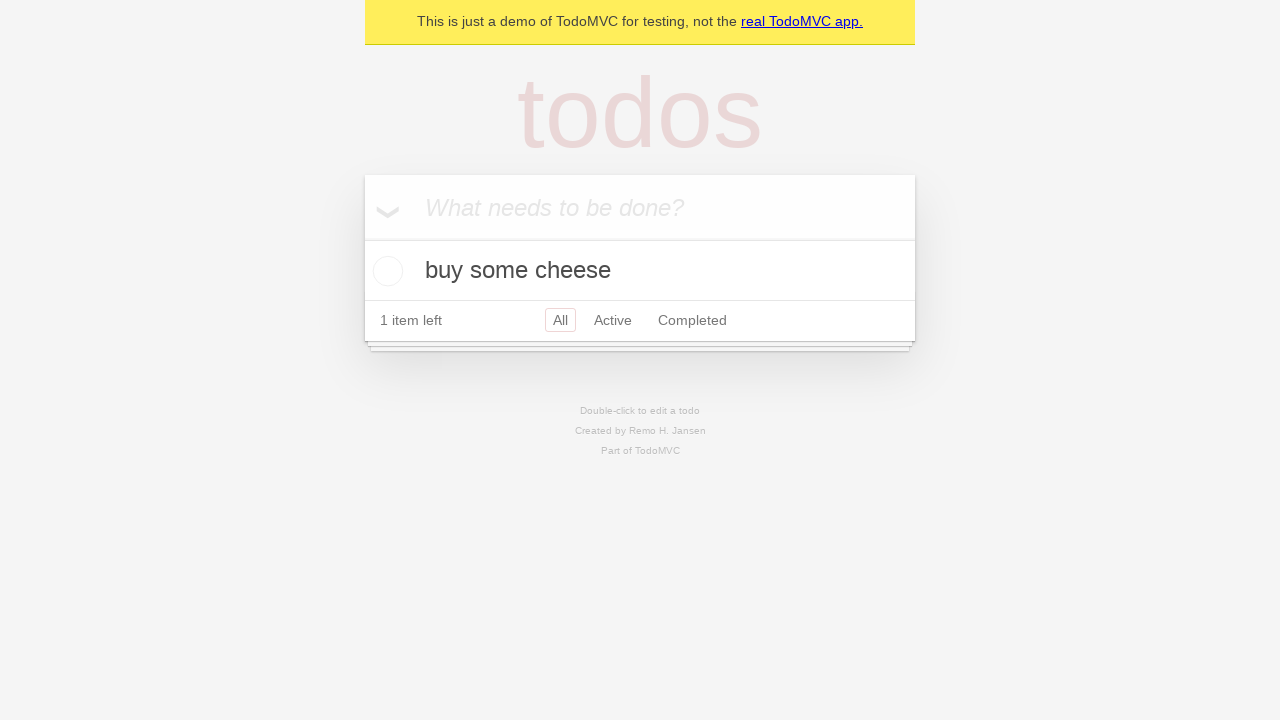

Filled todo input with 'feed the cat' on internal:attr=[placeholder="What needs to be done?"i]
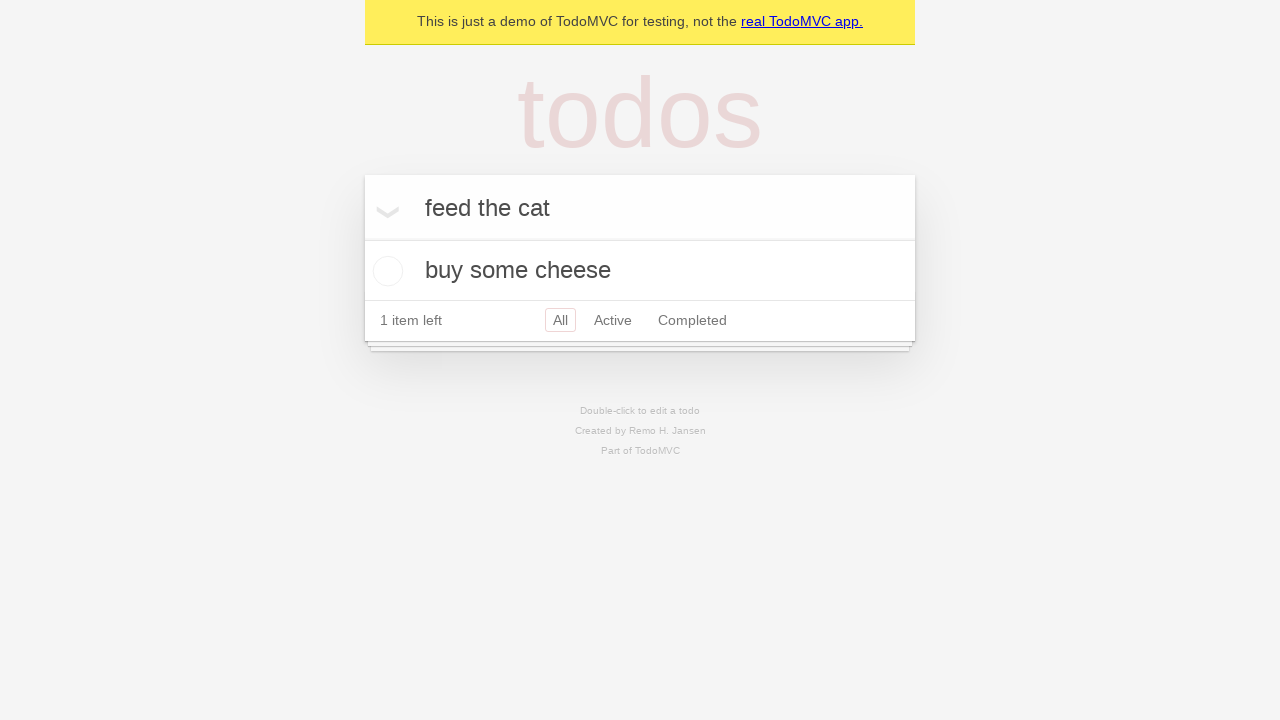

Pressed Enter to add second todo on internal:attr=[placeholder="What needs to be done?"i]
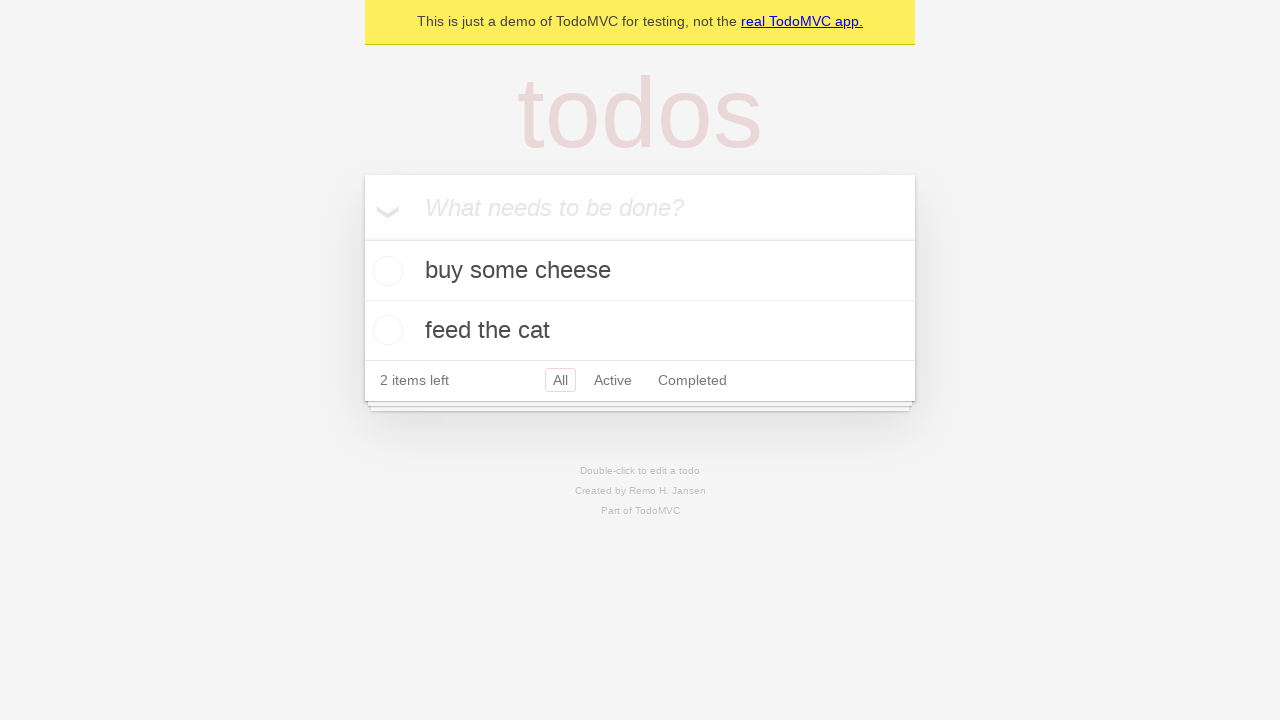

Filled todo input with 'book a doctors appointment' on internal:attr=[placeholder="What needs to be done?"i]
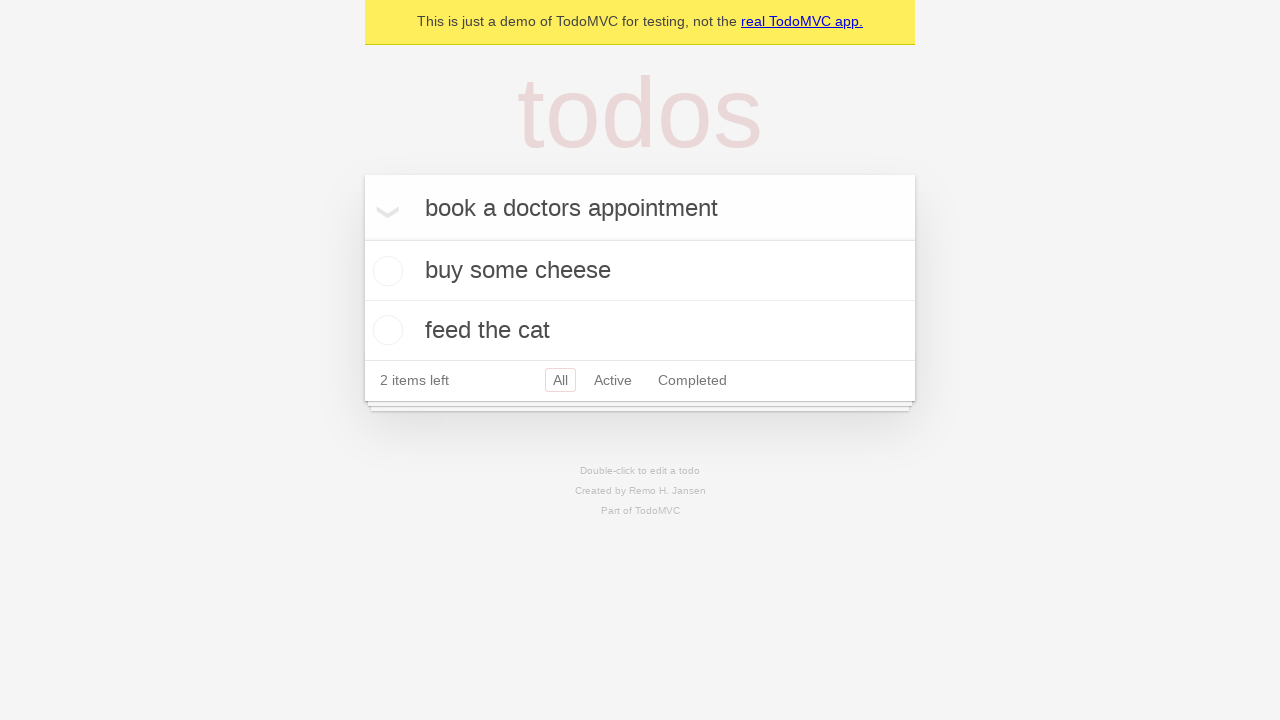

Pressed Enter to add third todo on internal:attr=[placeholder="What needs to be done?"i]
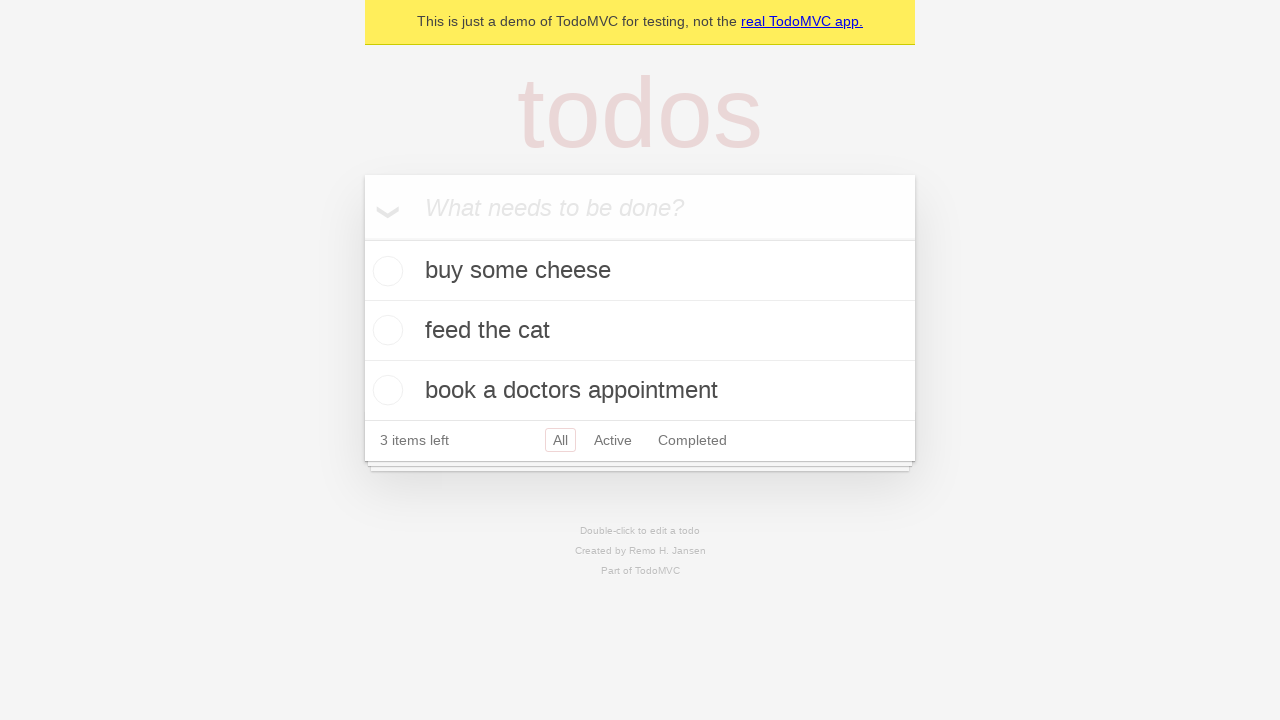

Waited for all 3 todos to be created
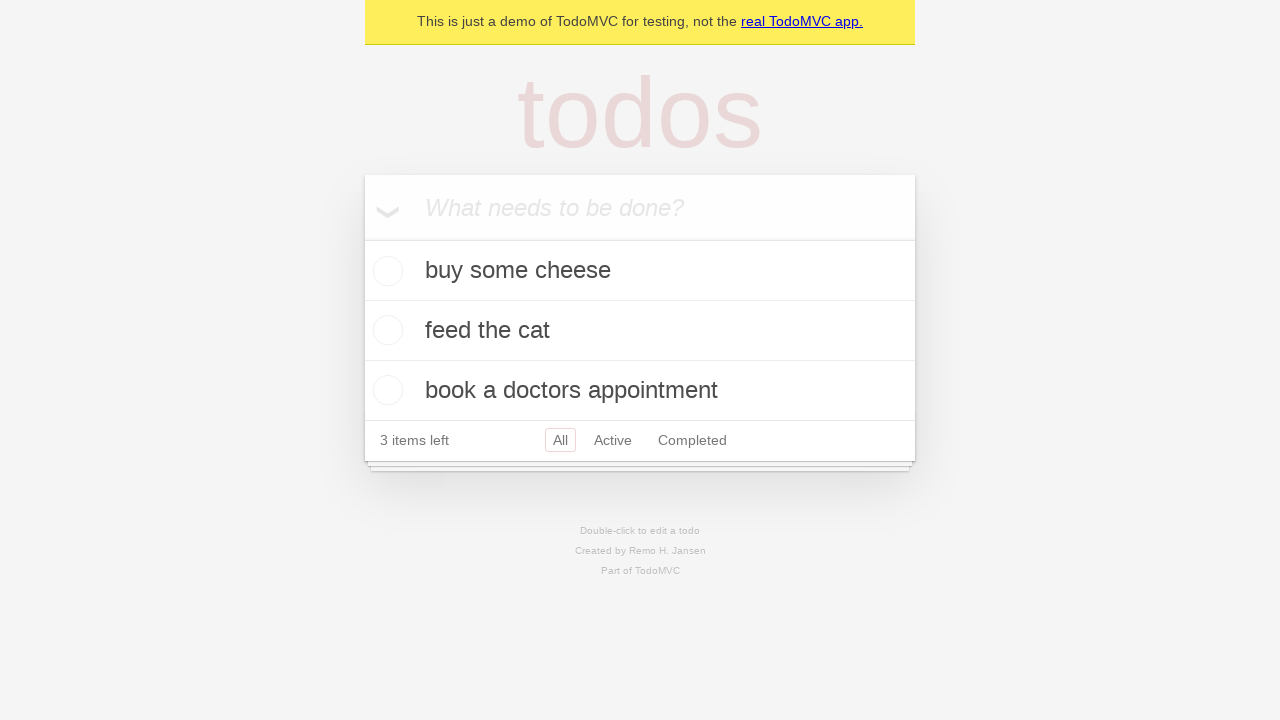

Checked 'Mark all as complete' checkbox at (362, 238) on internal:label="Mark all as complete"i
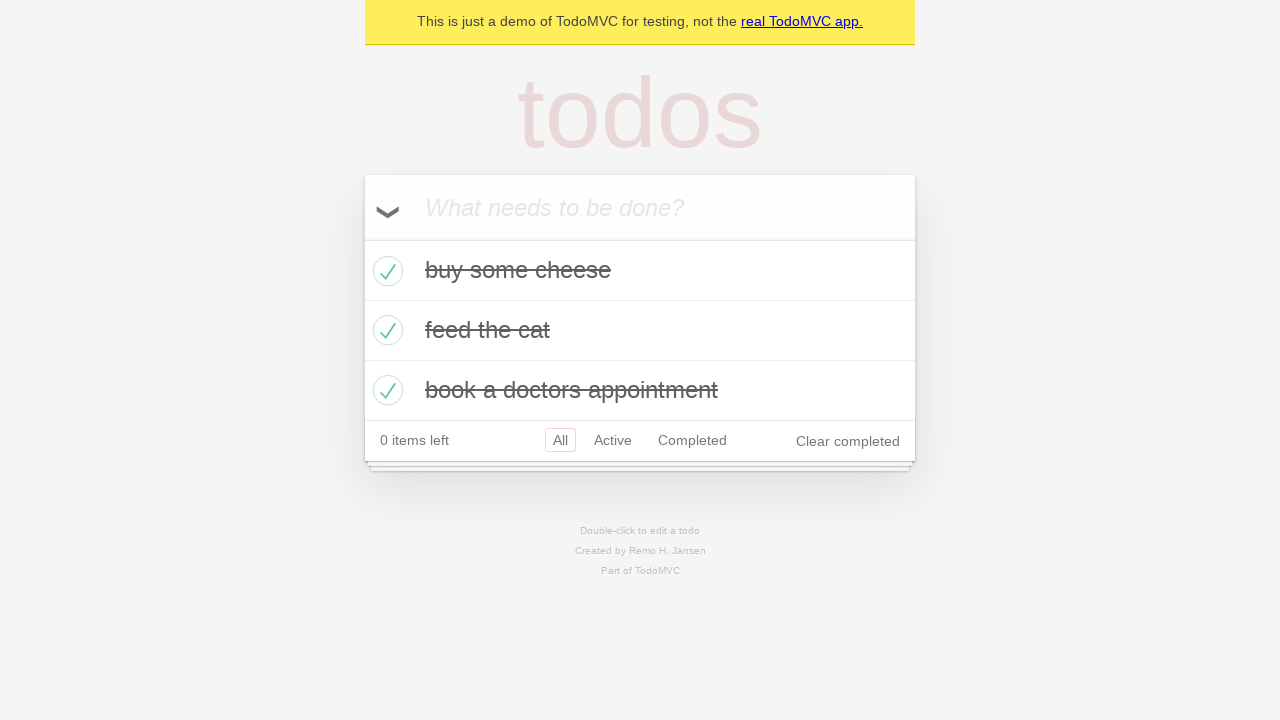

Unchecked first todo item at (385, 271) on internal:testid=[data-testid="todo-item"s] >> nth=0 >> internal:role=checkbox
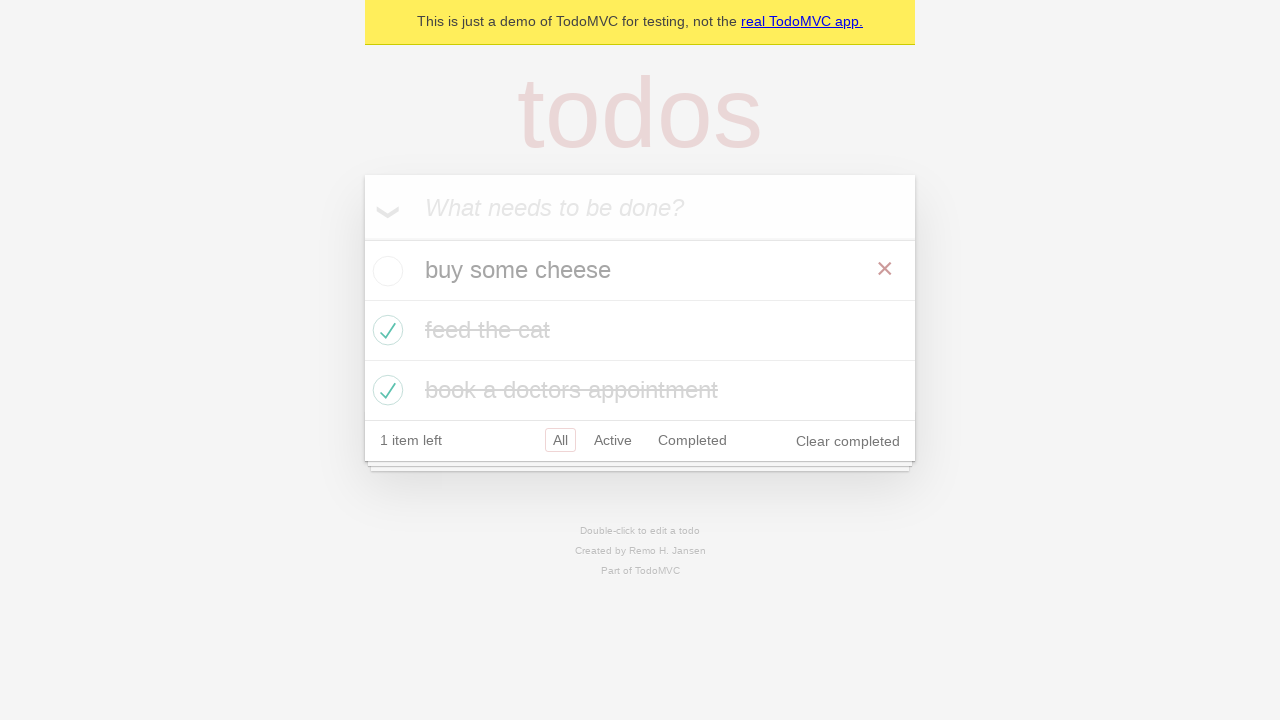

Checked first todo item again at (385, 271) on internal:testid=[data-testid="todo-item"s] >> nth=0 >> internal:role=checkbox
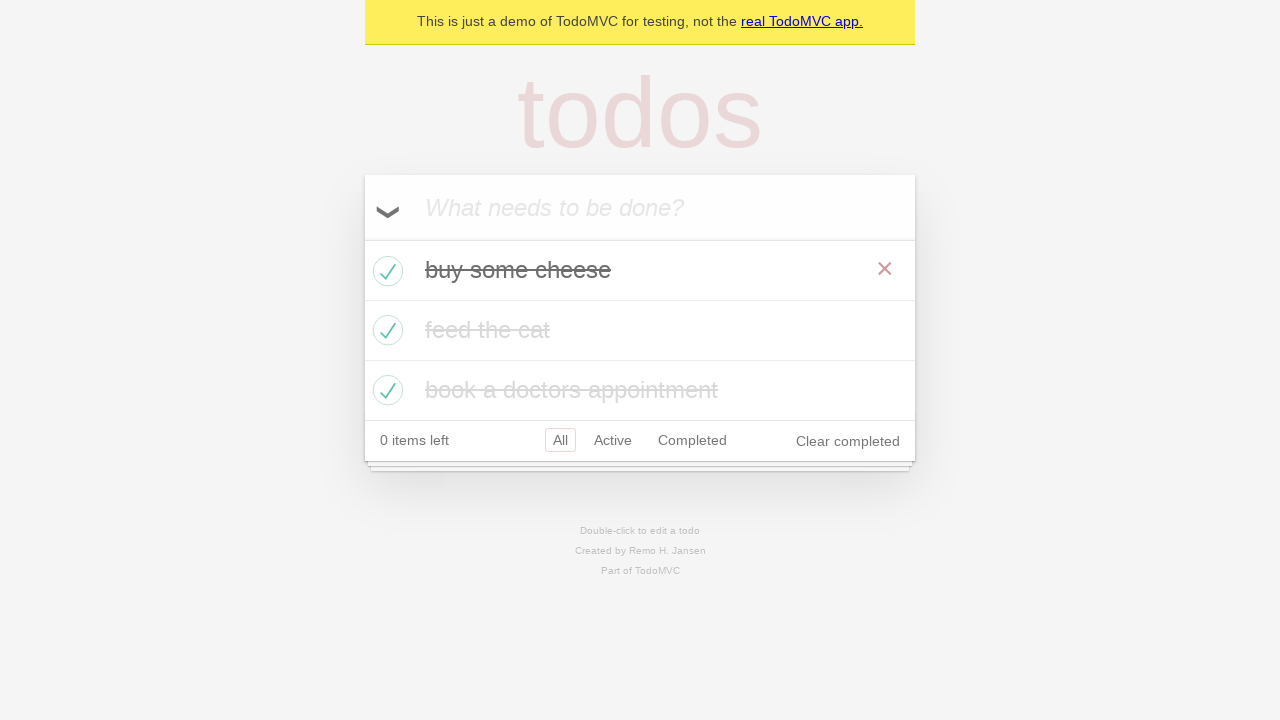

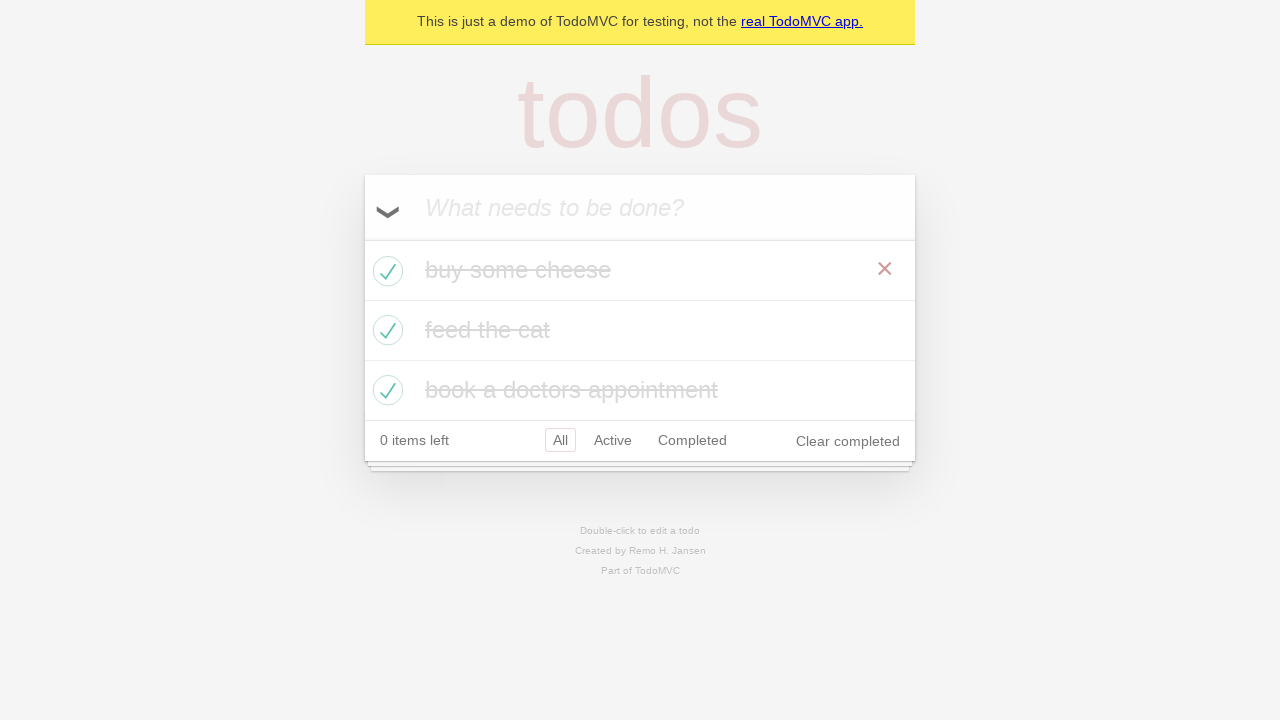